Tests mortgage payment calculation with 3% interest rate and 10-year term (Firefox variant).

Starting URL: https://www.mortgagecalculator.org/

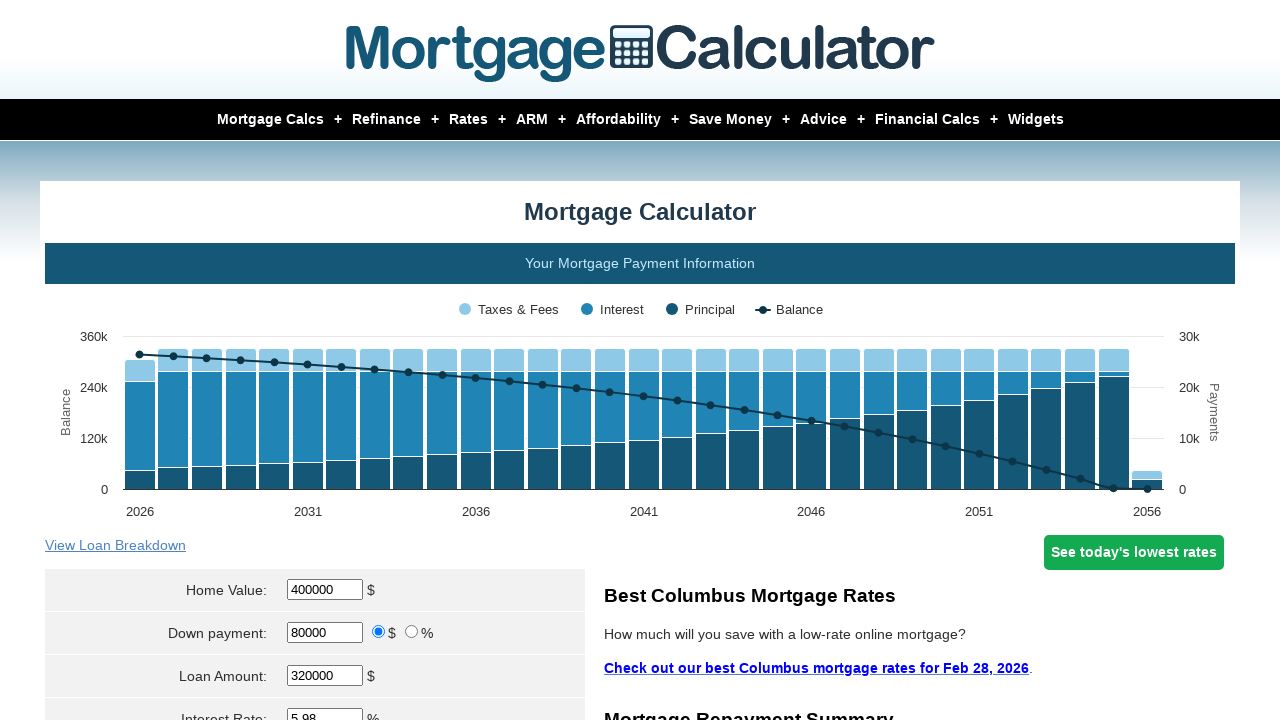

Scrolled down 300px to view calculator form
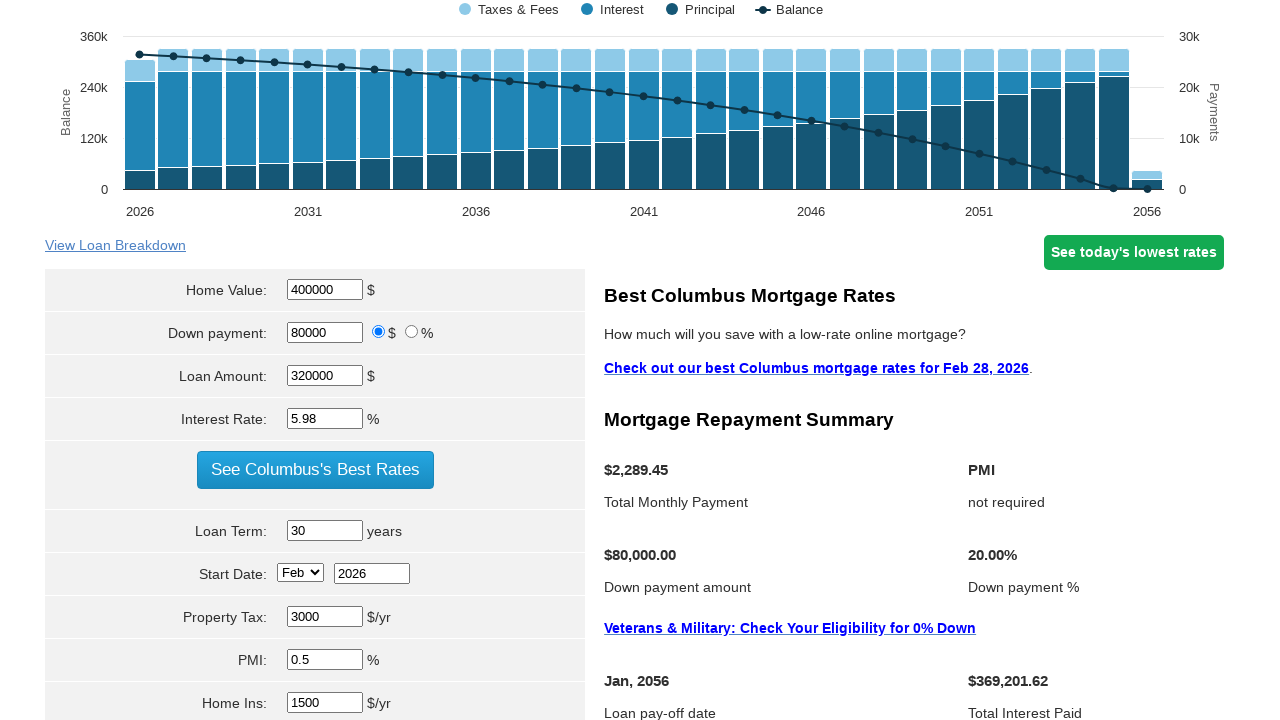

Cleared home value field on input[name='param[homevalue]']
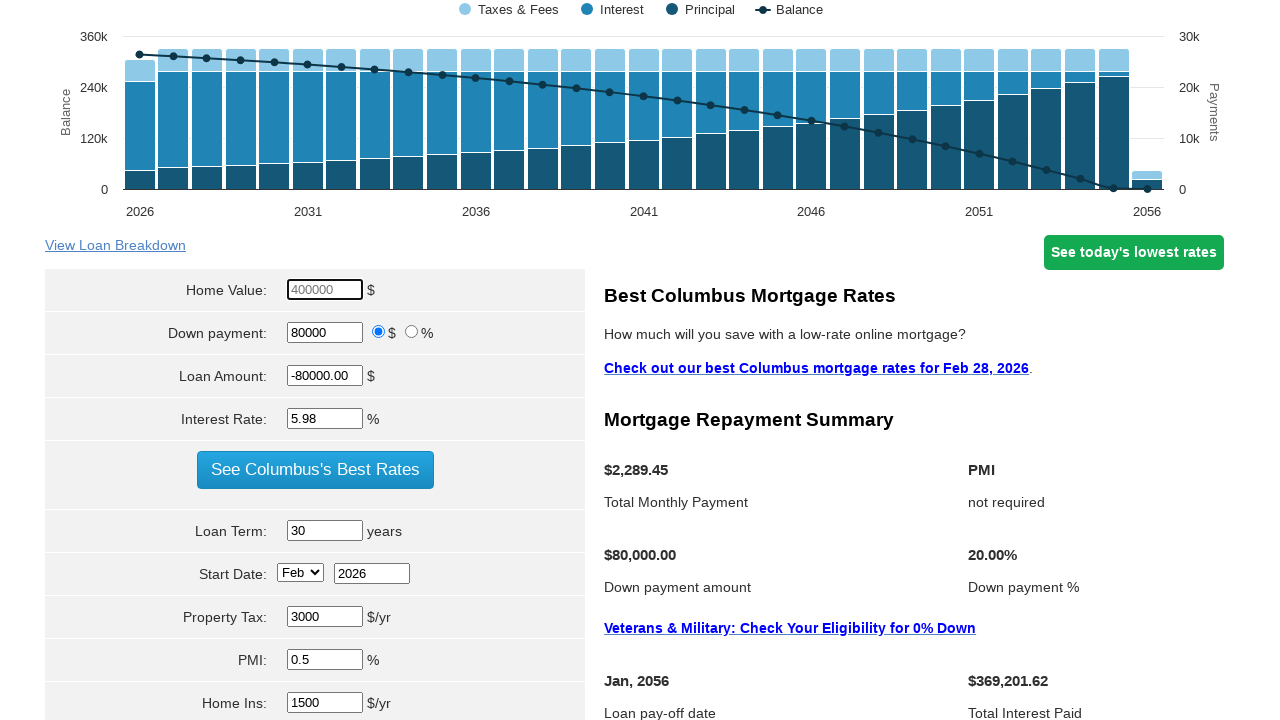

Entered home value of $200,000 on input[name='param[homevalue]']
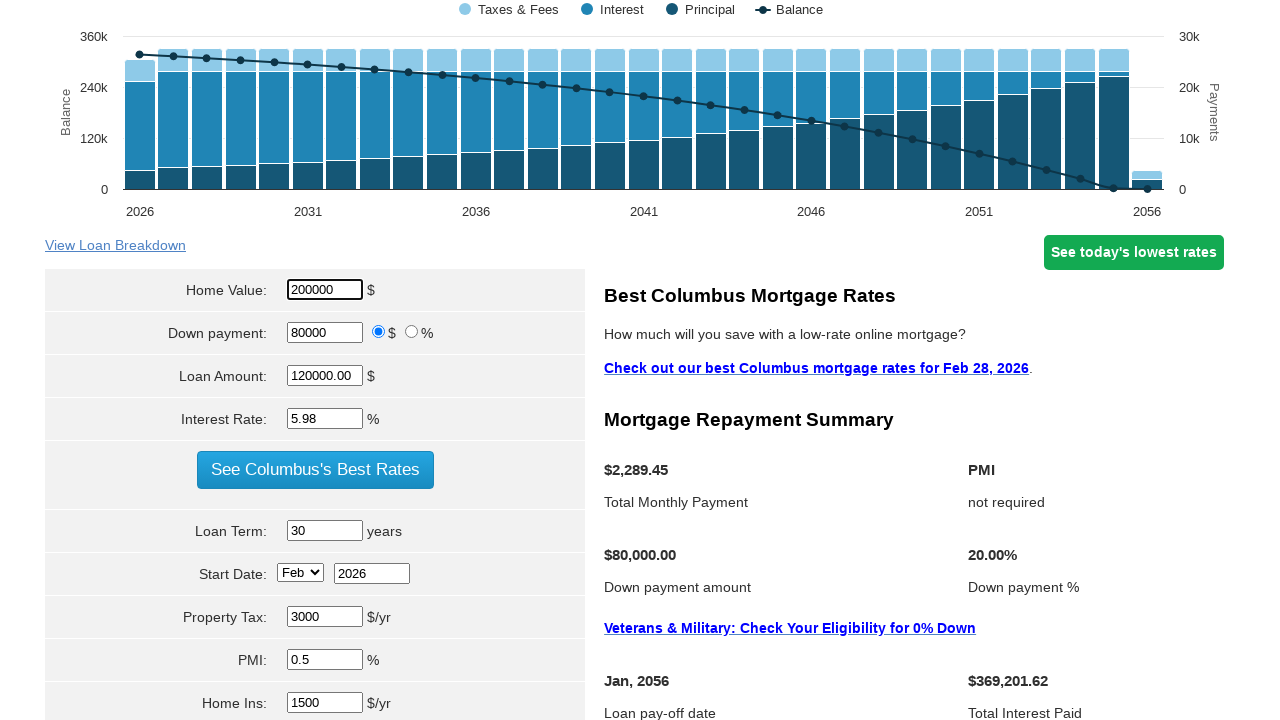

Cleared principal field on input[name='param[principal]']
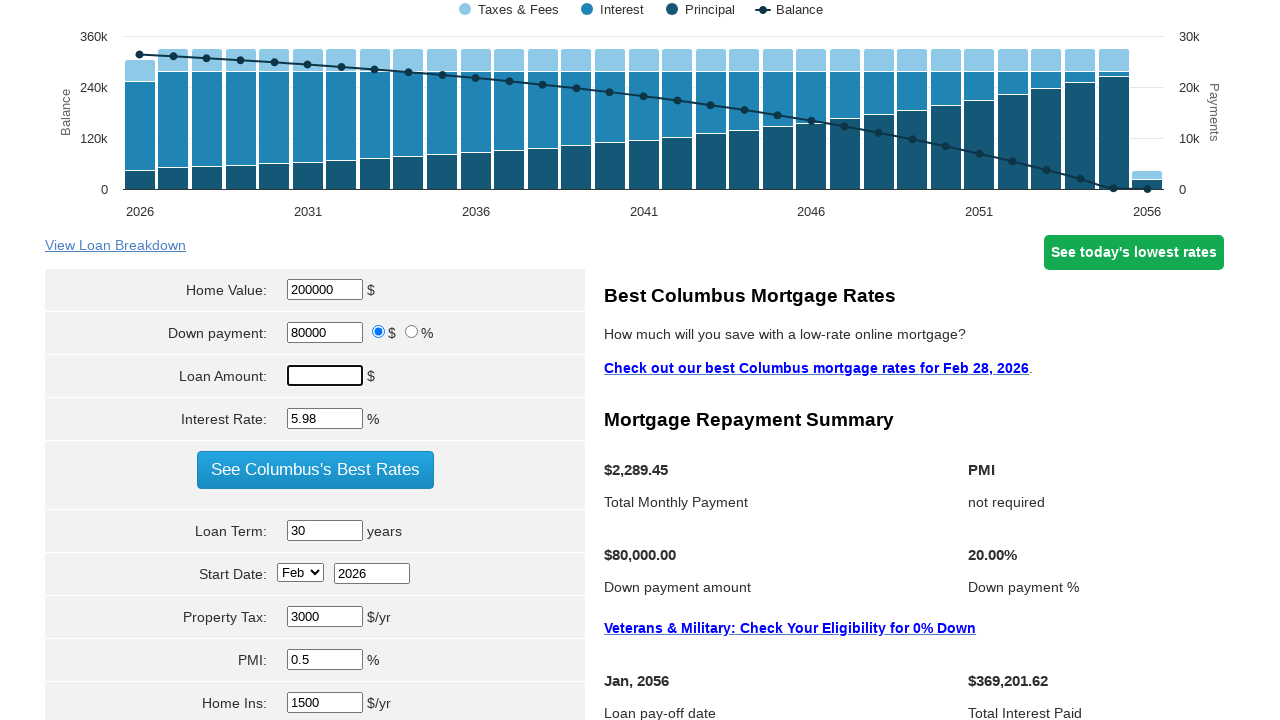

Entered principal amount of $100,000 on input[name='param[principal]']
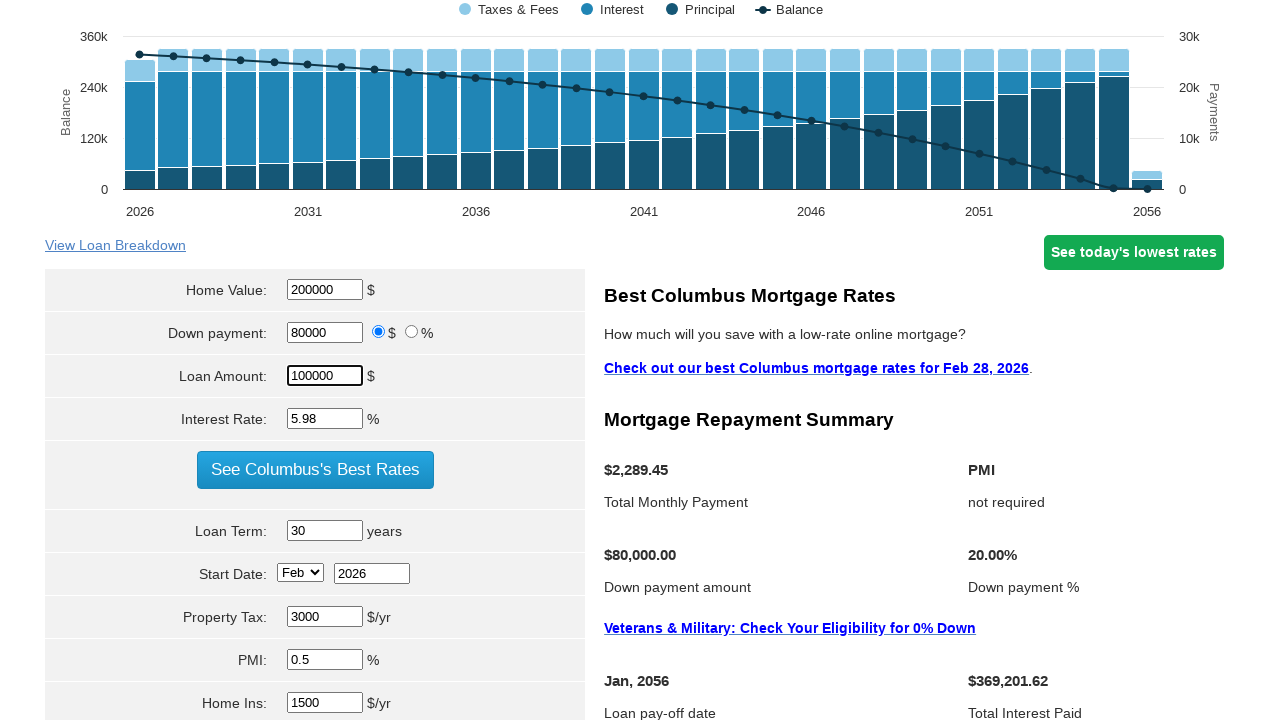

Cleared interest rate field on input[name='param[interest_rate]']
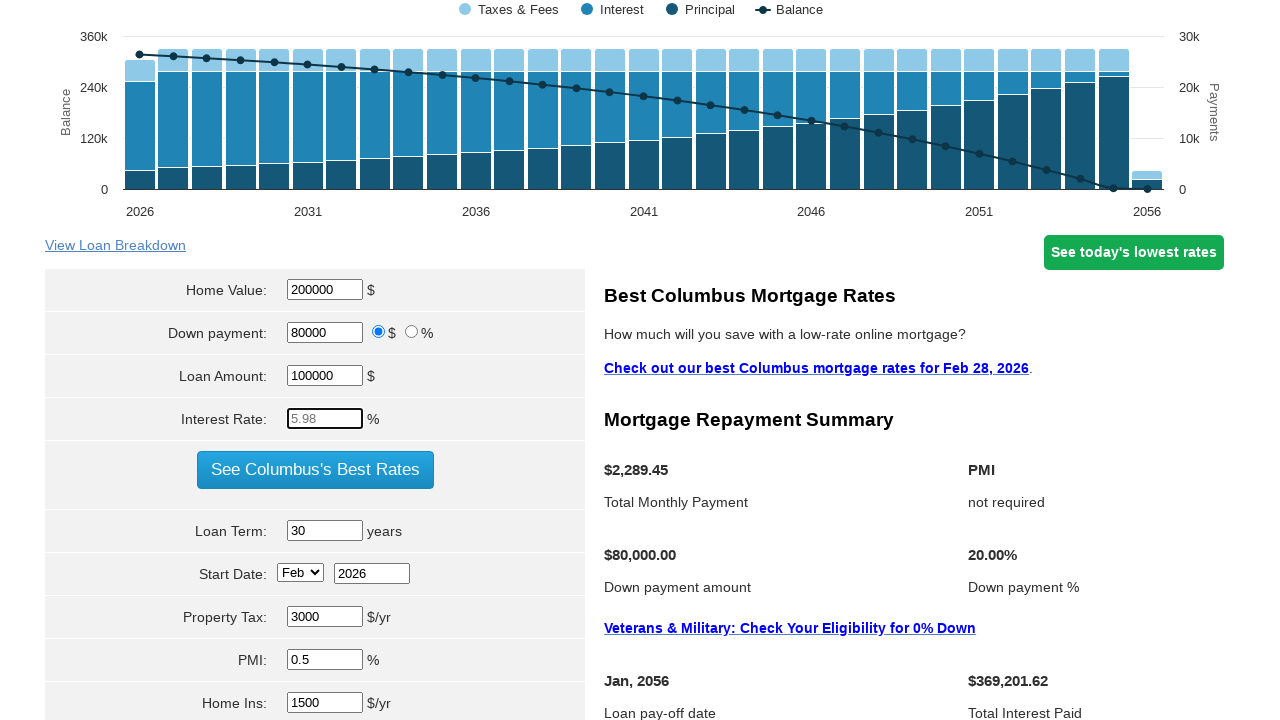

Entered interest rate of 3% on input[name='param[interest_rate]']
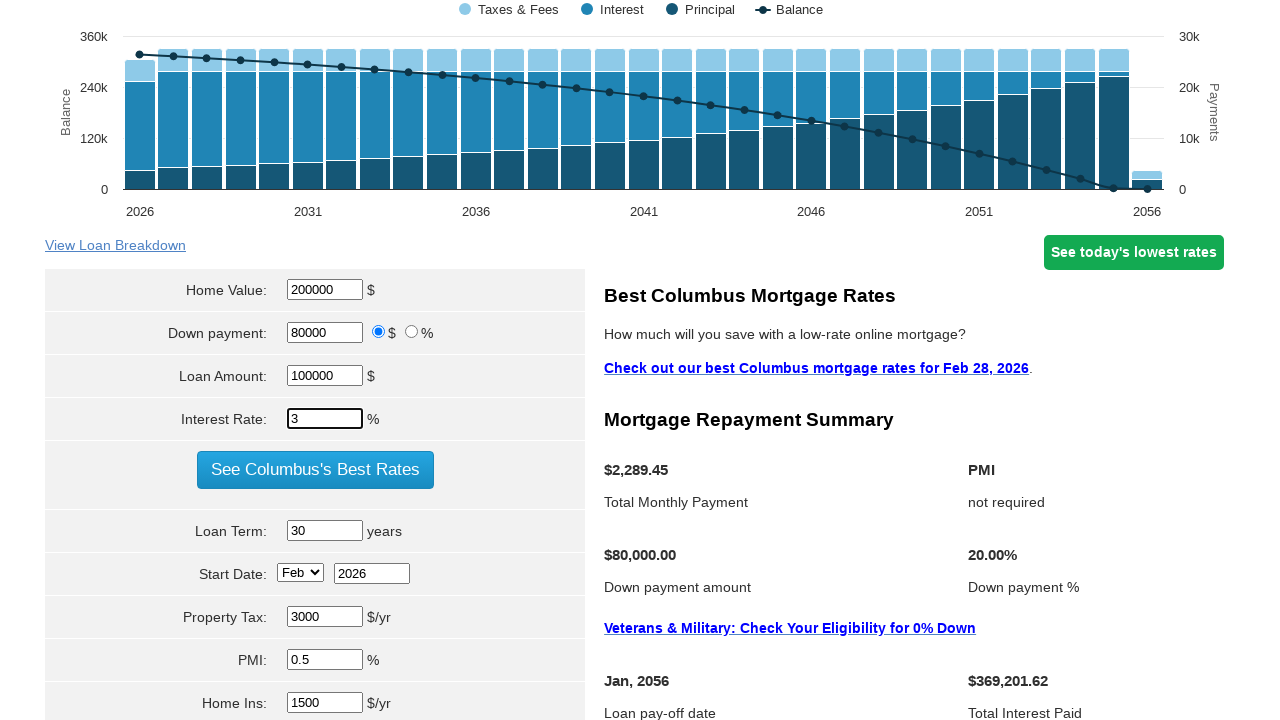

Cleared loan term field on input[name='param[term]']
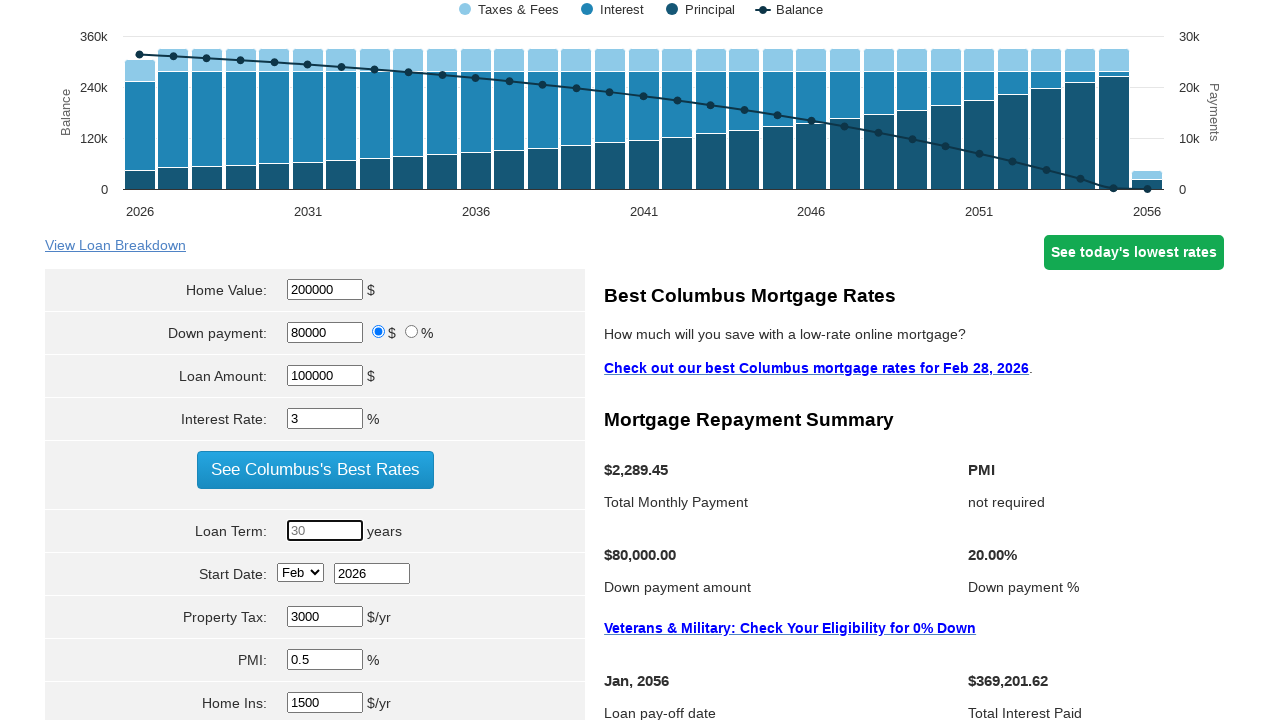

Entered loan term of 10 years on input[name='param[term]']
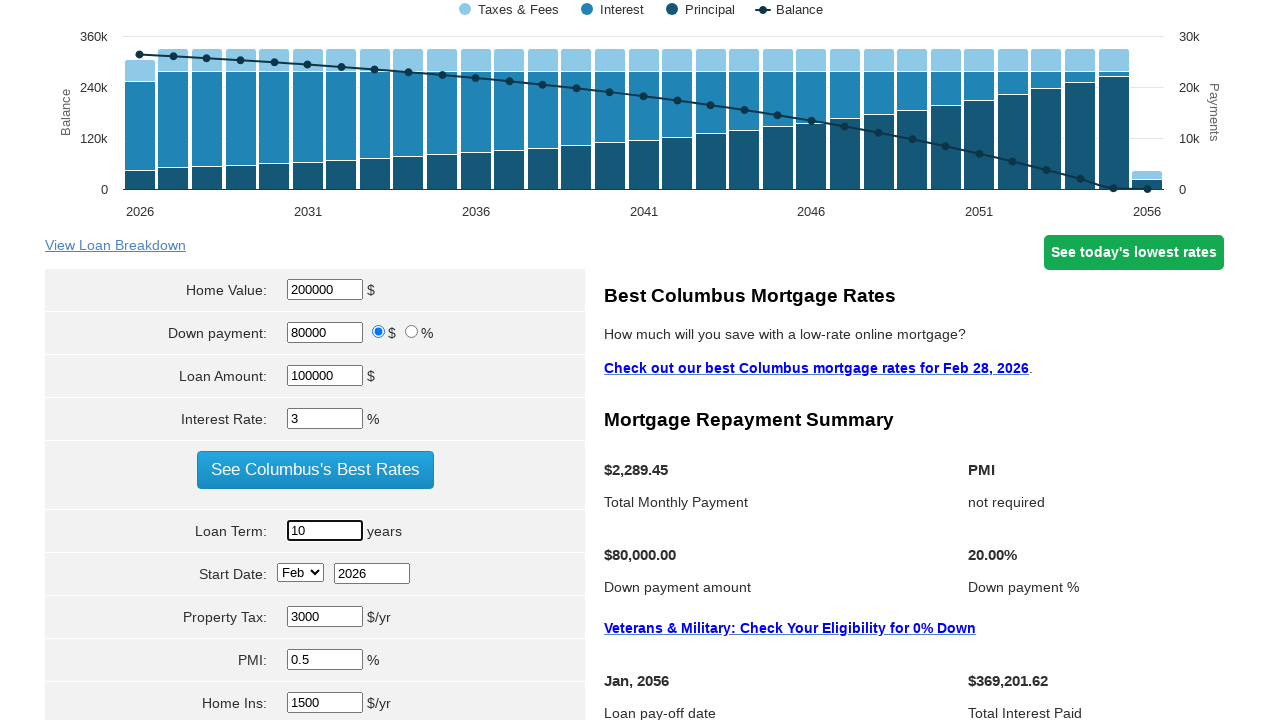

Cleared property tax field on input[name='param[property_tax]']
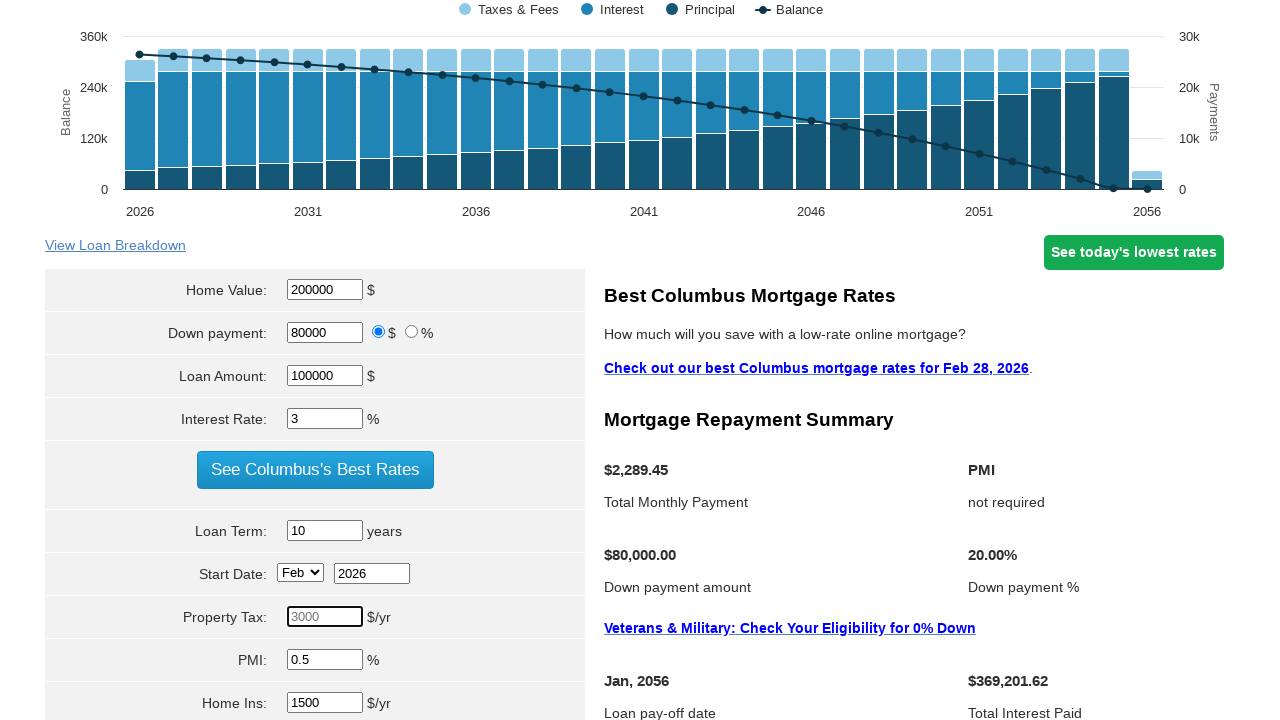

Entered property tax of 4.0% on input[name='param[property_tax]']
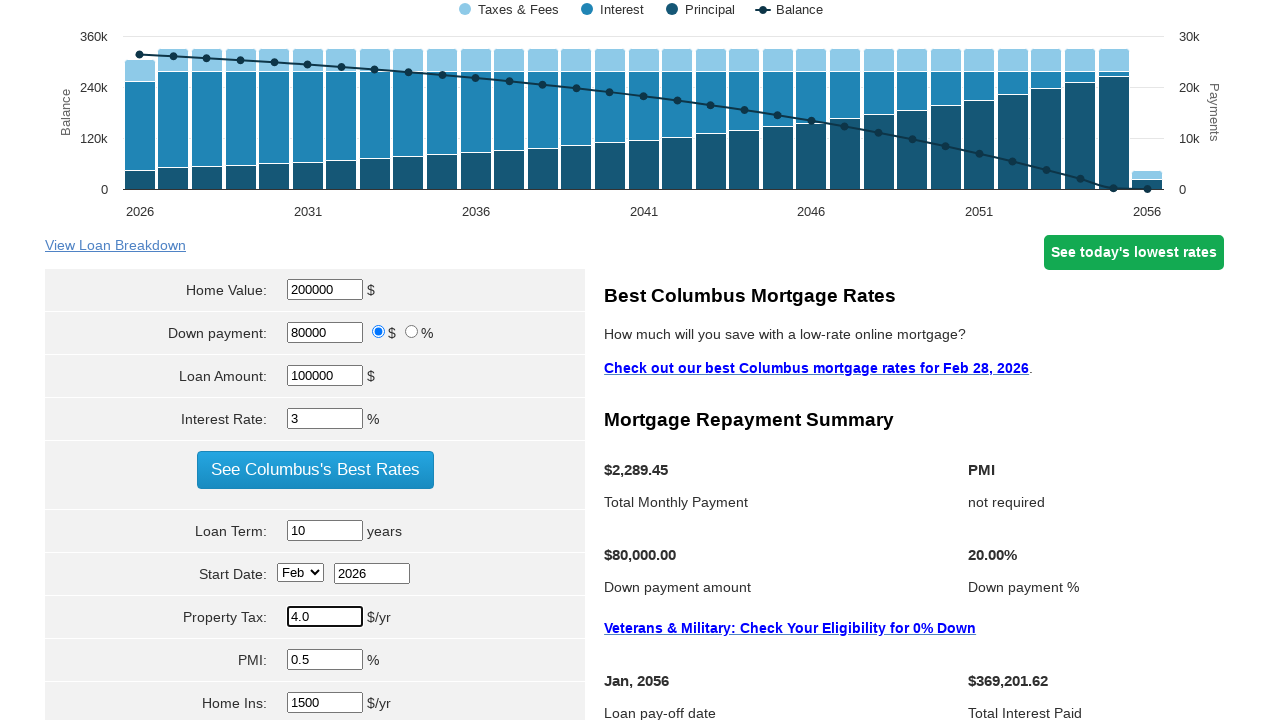

Cleared PMI field on input[name='param[pmi]']
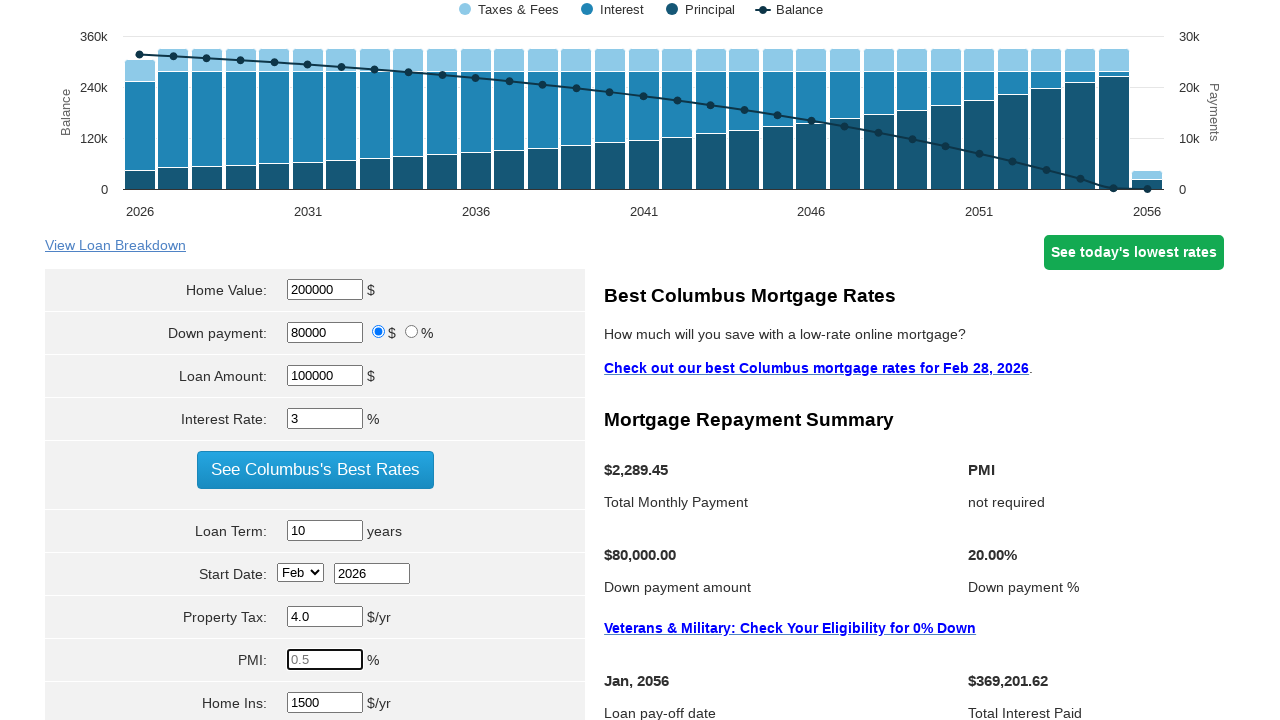

Entered PMI of 1.26% on input[name='param[pmi]']
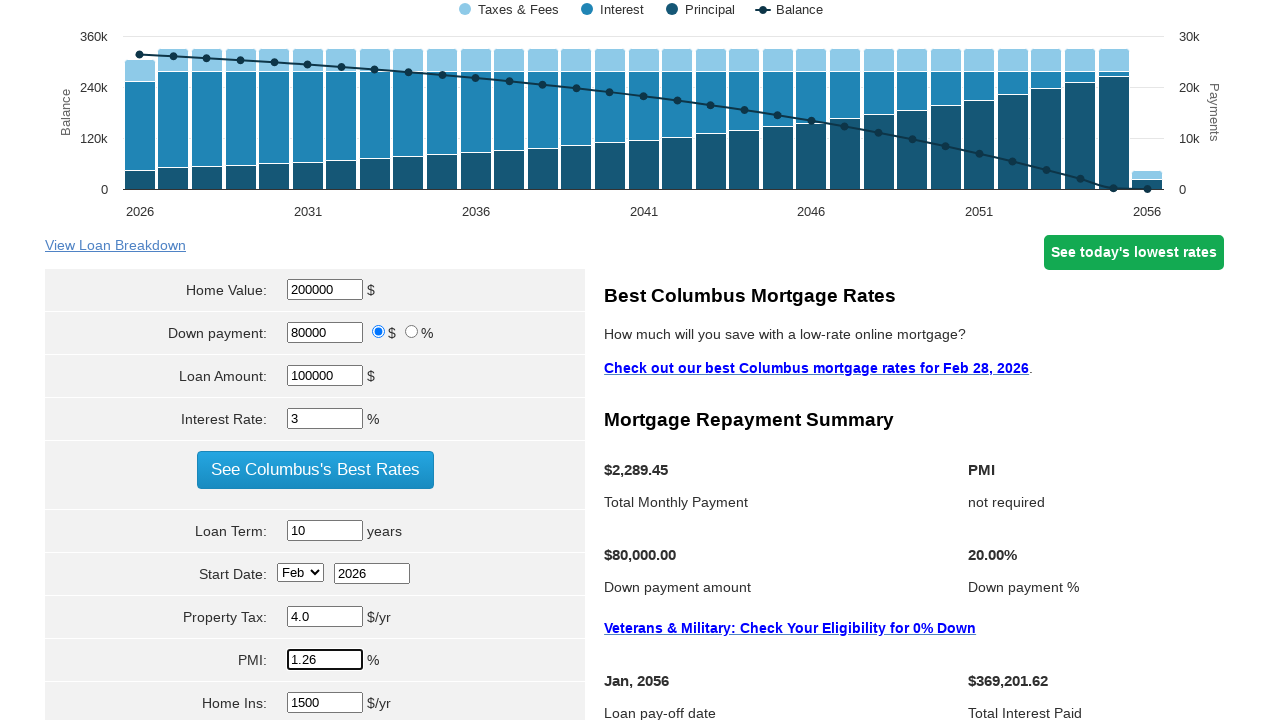

Cleared homeowners insurance field on input[name='param[hoi]']
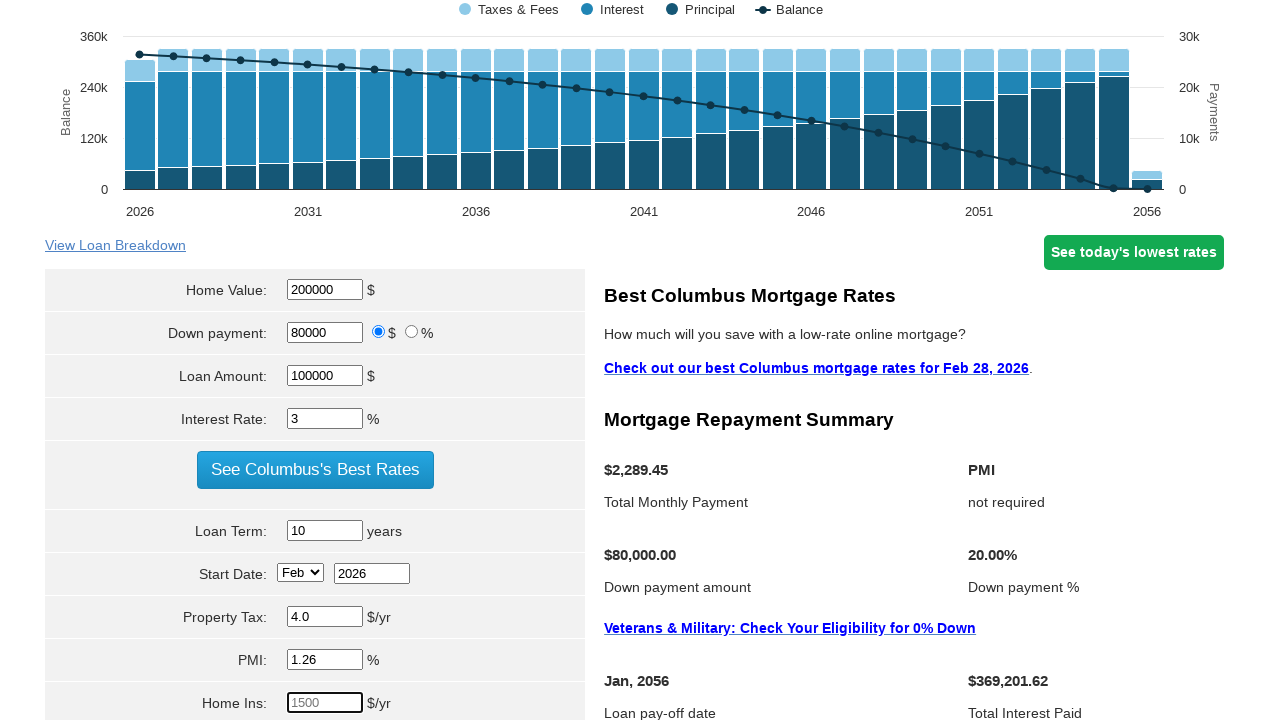

Entered homeowners insurance of $1,500 on input[name='param[hoi]']
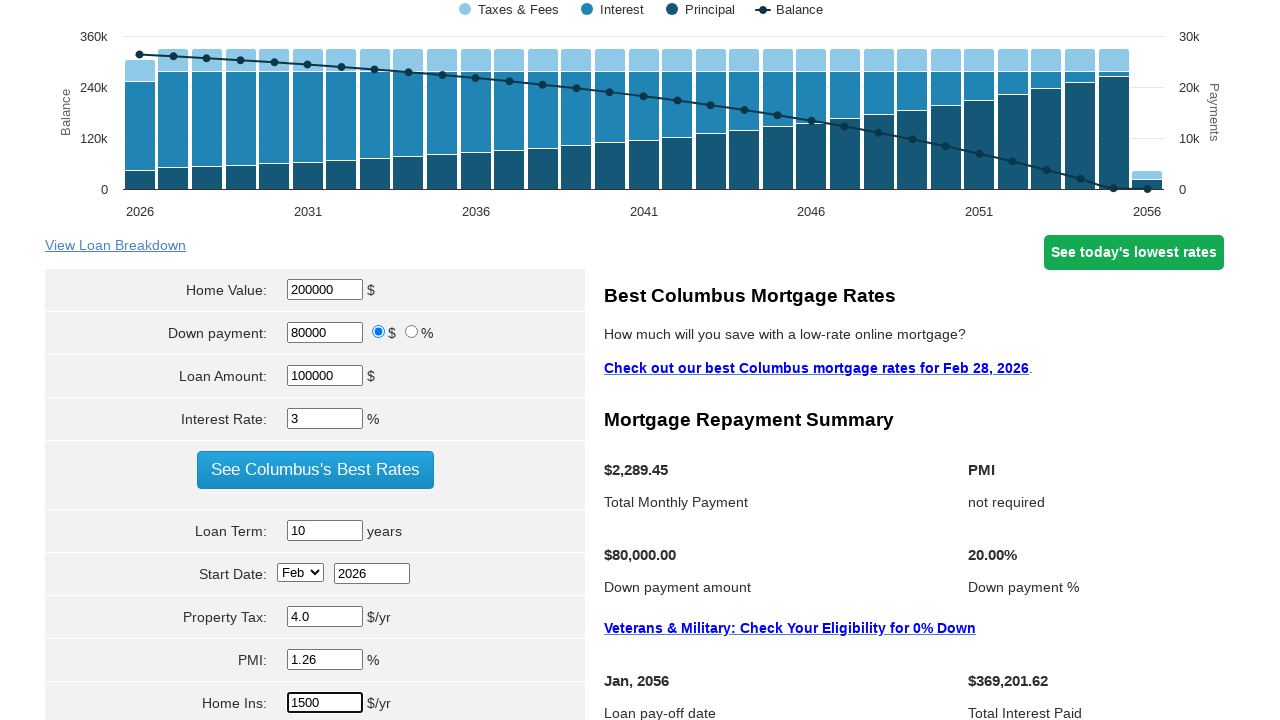

Clicked calculate button to compute mortgage payment at (315, 360) on input[name='cal']
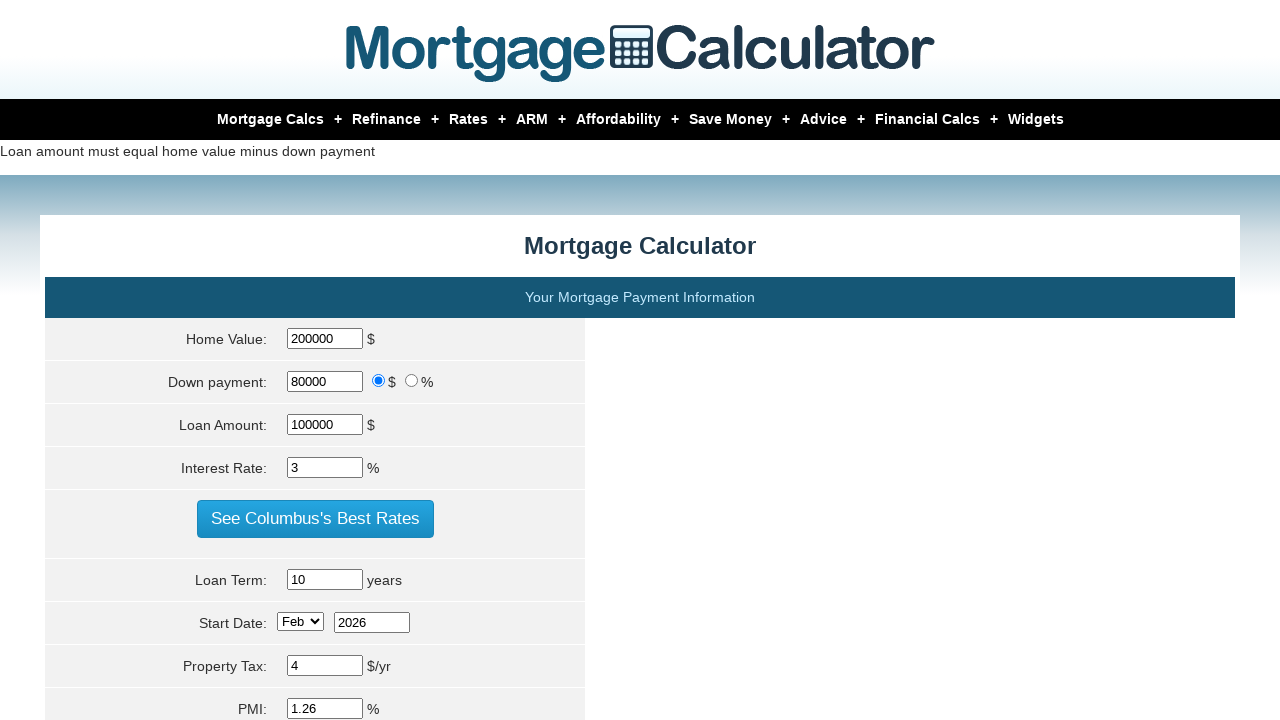

Waited 3 seconds for calculation results to load
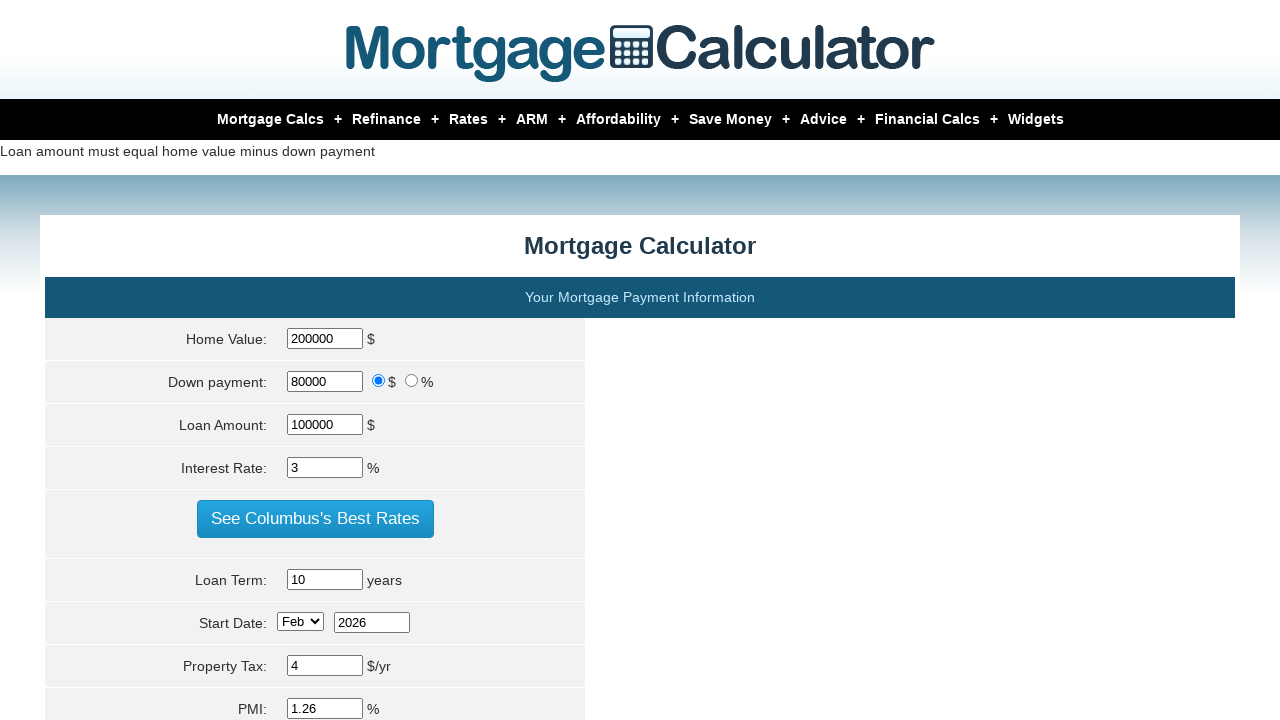

Scrolled down 300px to view calculation results
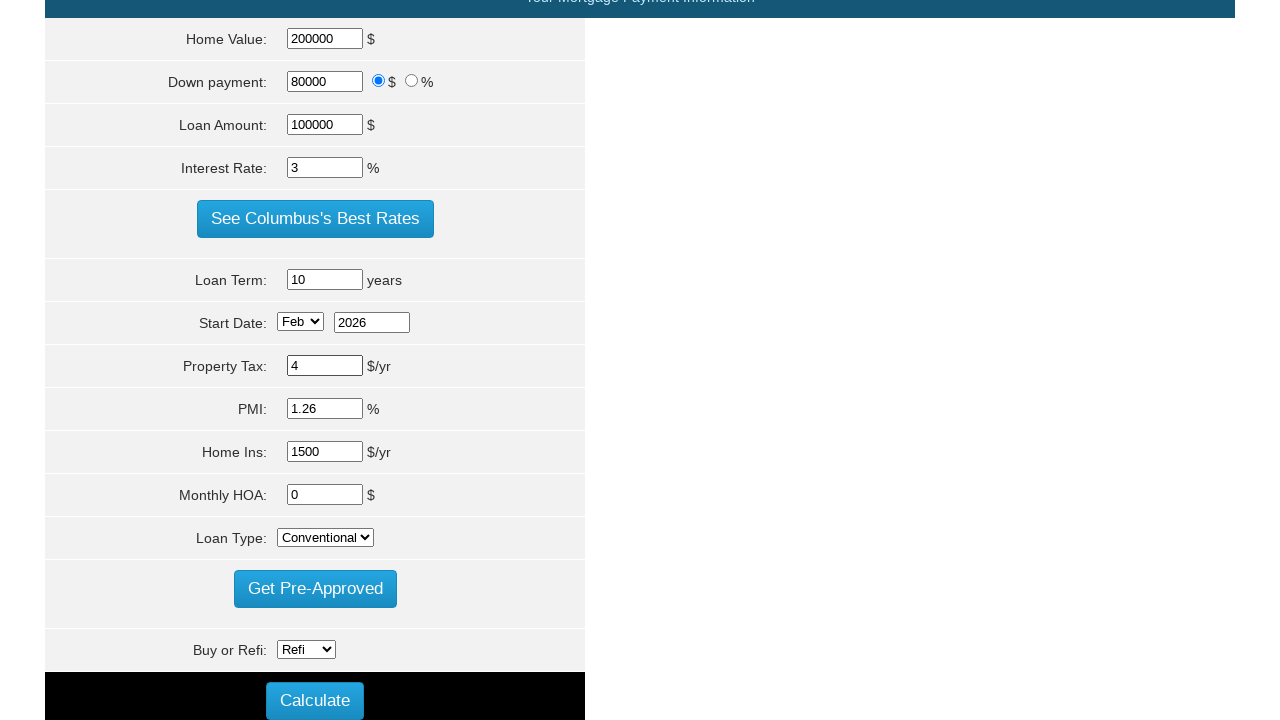

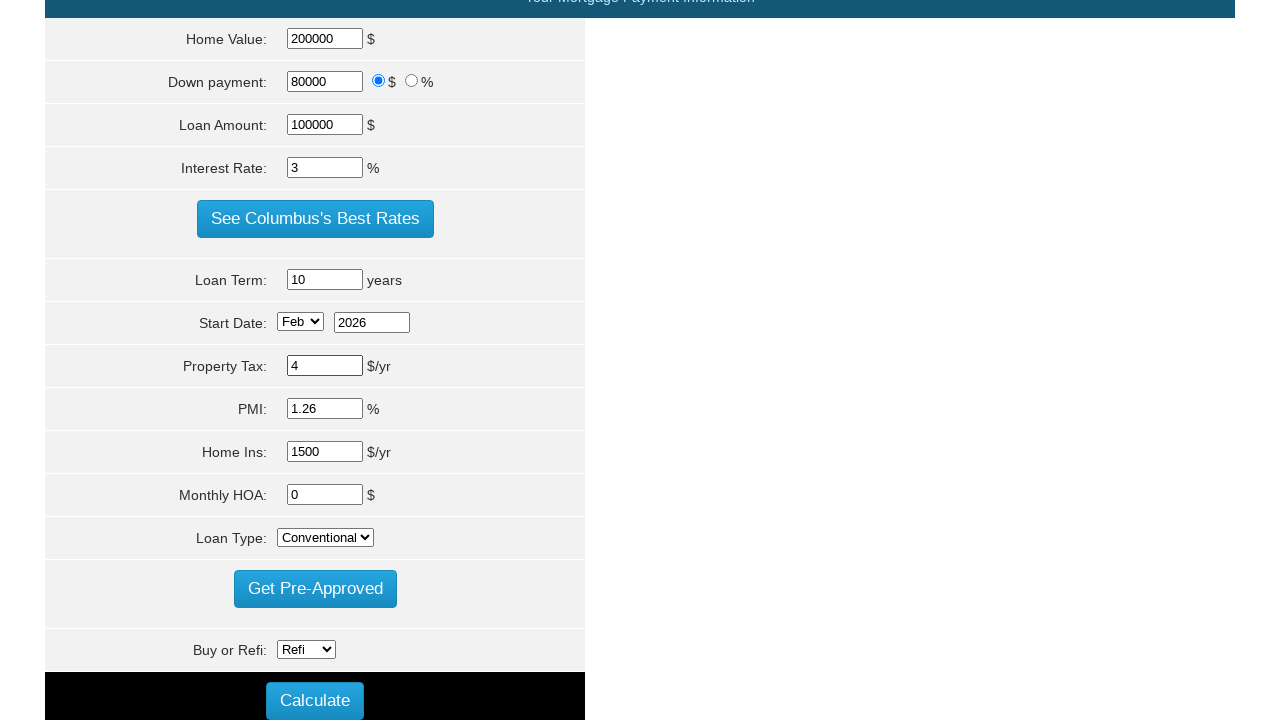